Verifies the current URL and page title match expected values on the practice page

Starting URL: https://rahulshettyacademy.com/AutomationPractice/

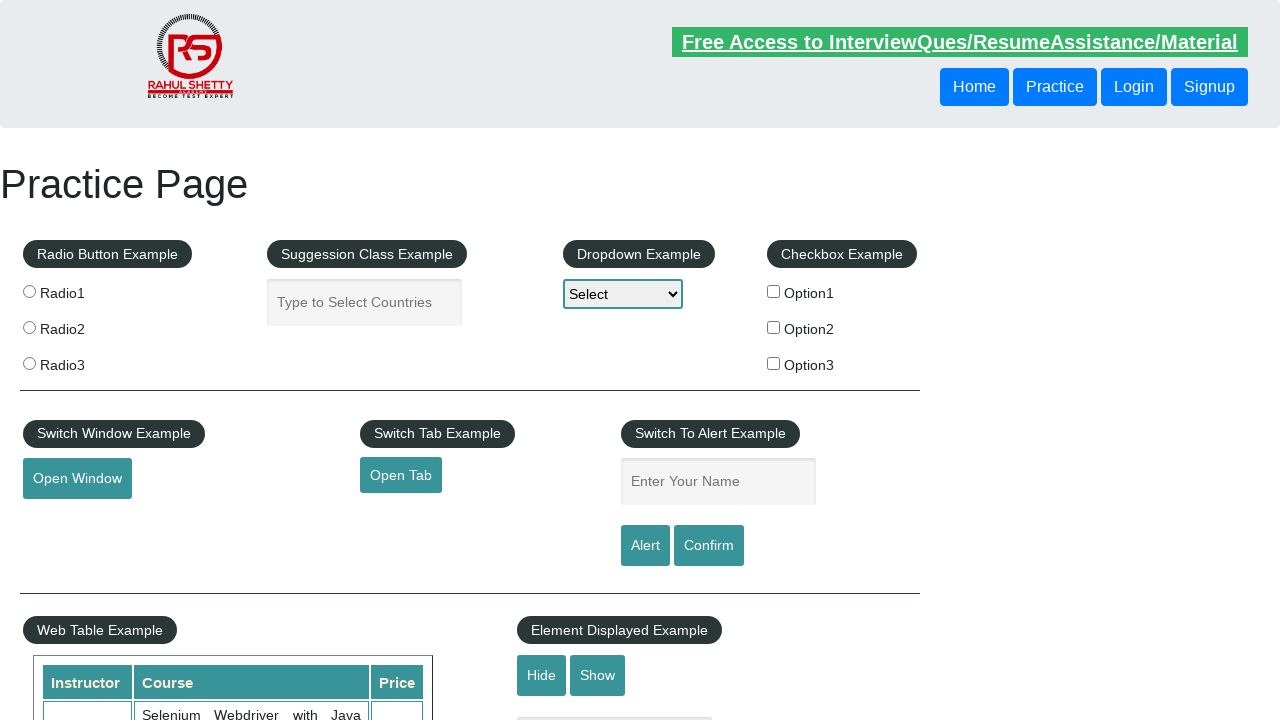

Verified current URL matches expected value: https://rahulshettyacademy.com/AutomationPractice/
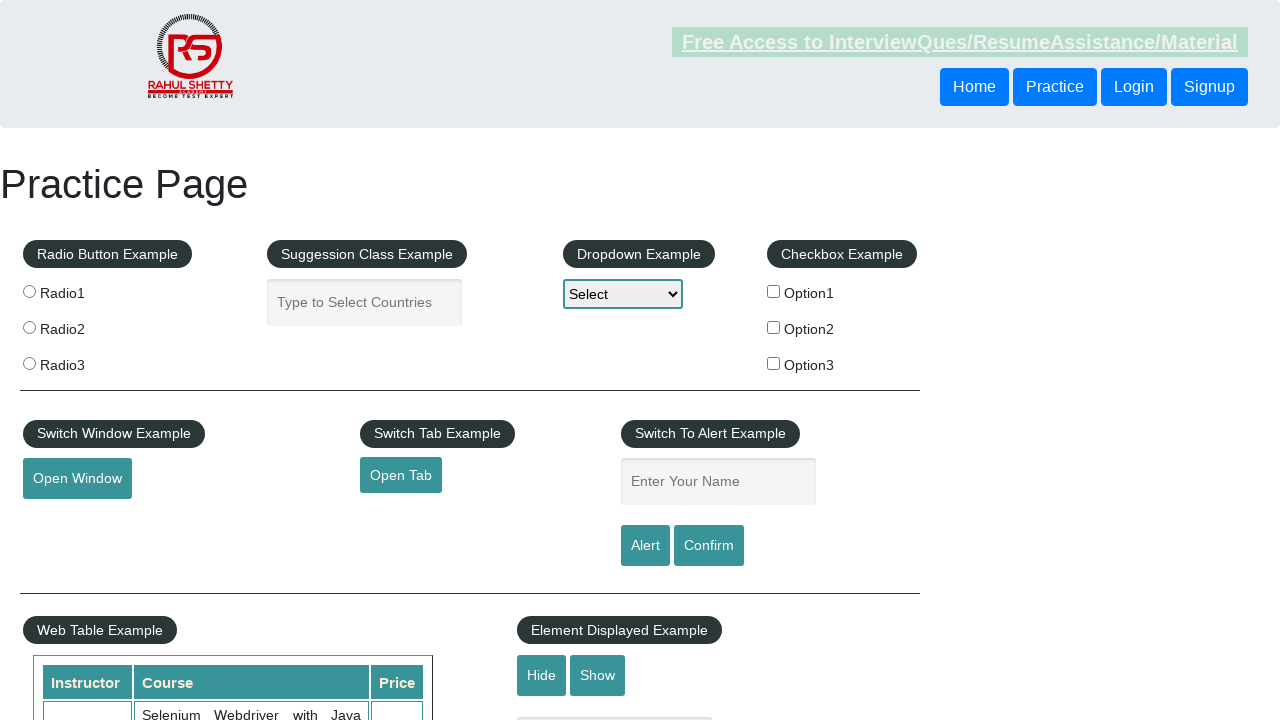

Verified page title matches expected value: Practice Page
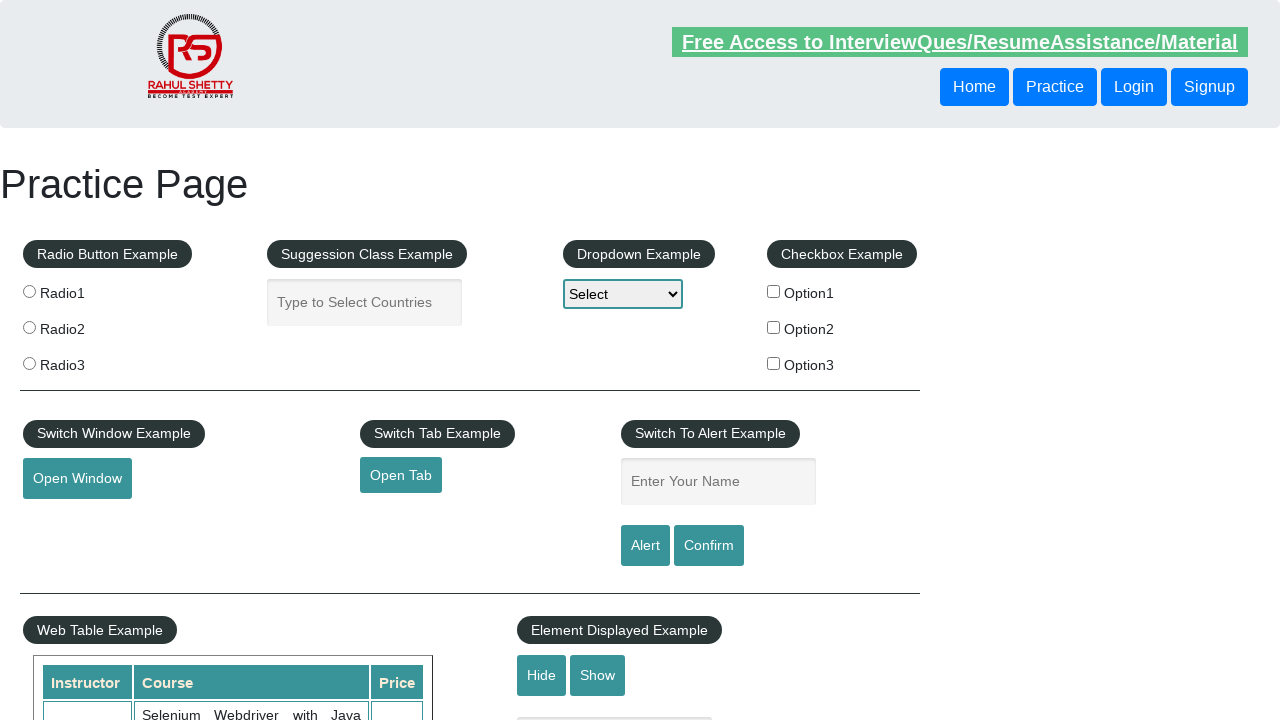

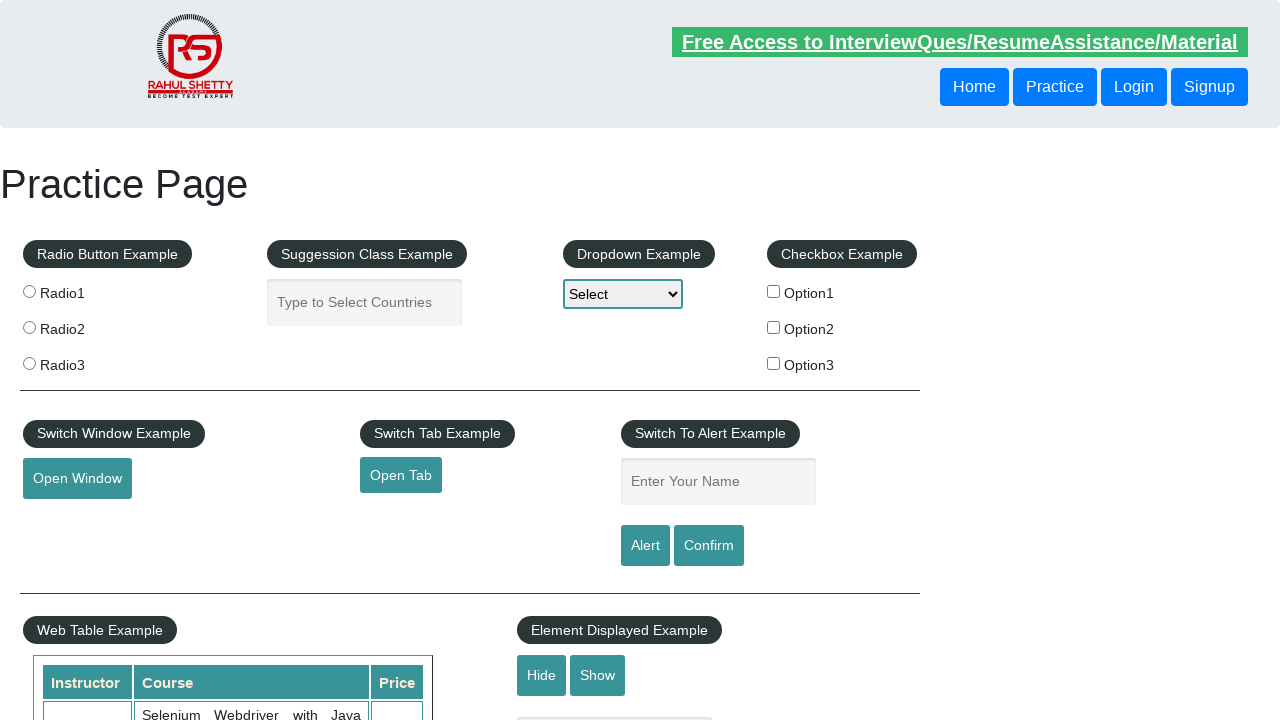